Tests drag-and-drop functionality by dragging an element 100 pixels horizontally and vertically within an iframe

Starting URL: https://jqueryui.com/draggable/

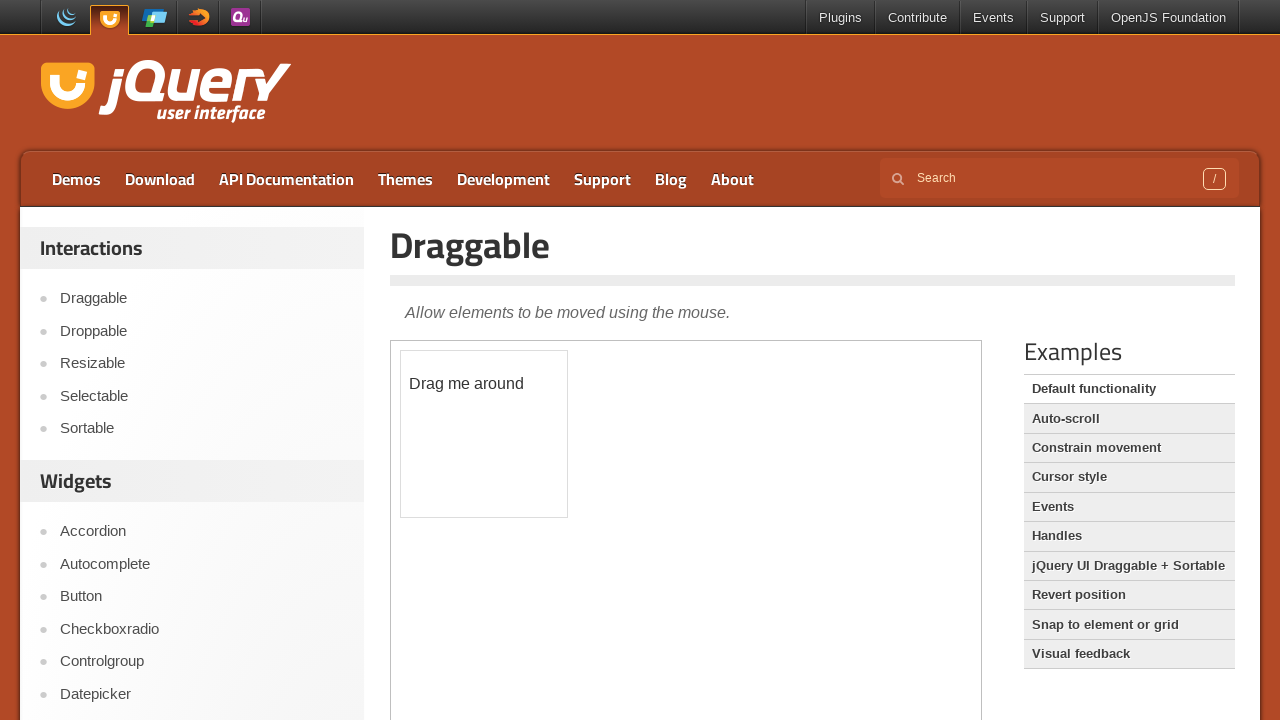

Located the iframe containing the draggable element
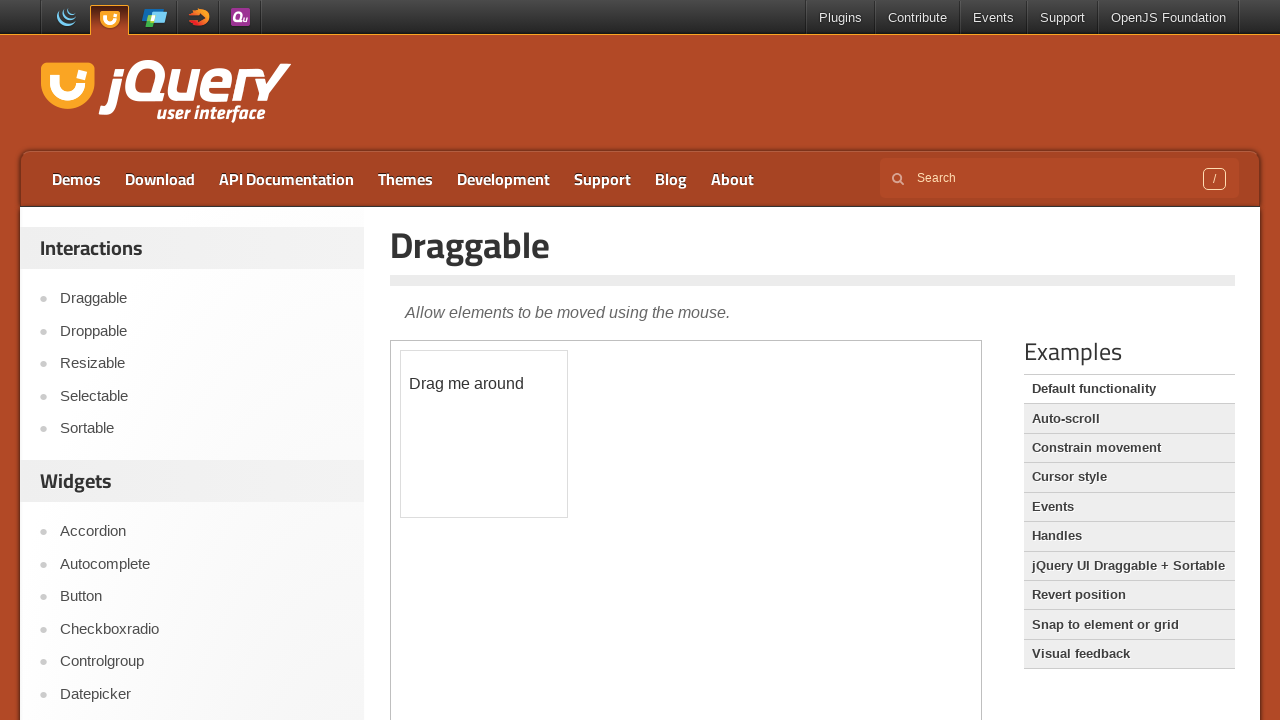

Located the draggable element with id 'draggable'
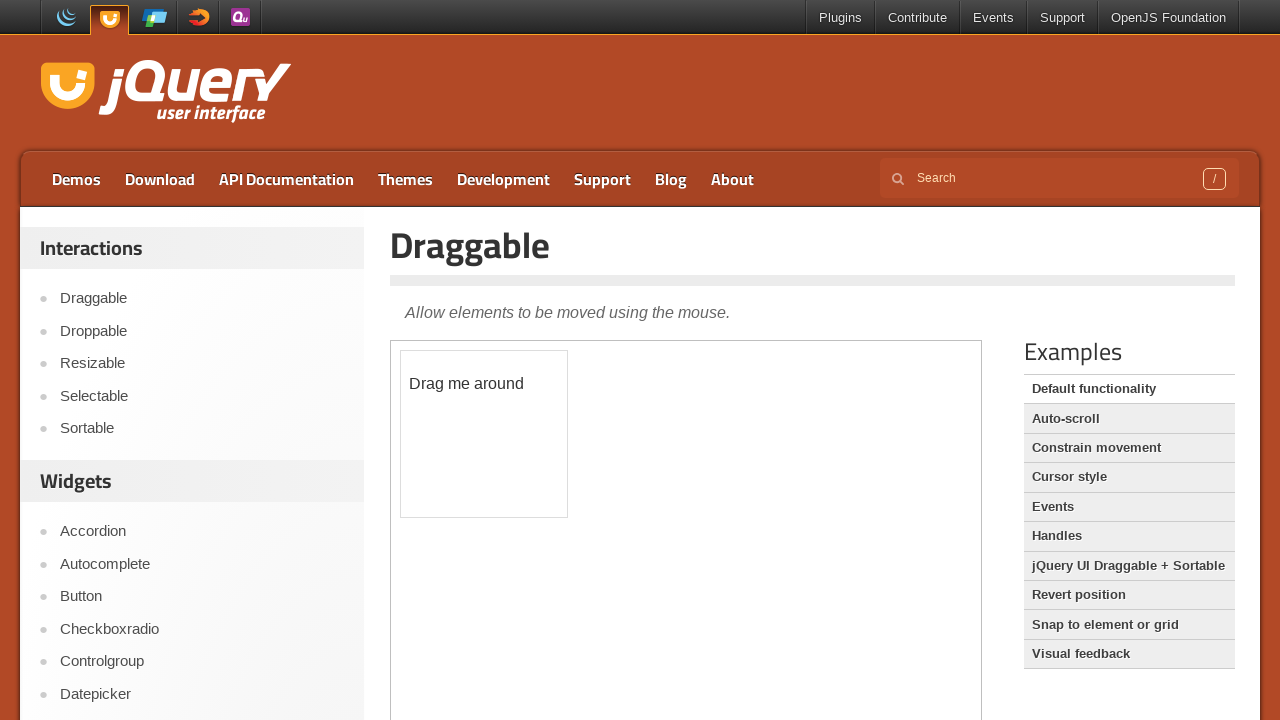

Retrieved initial position: x=400.109375, y=349.875
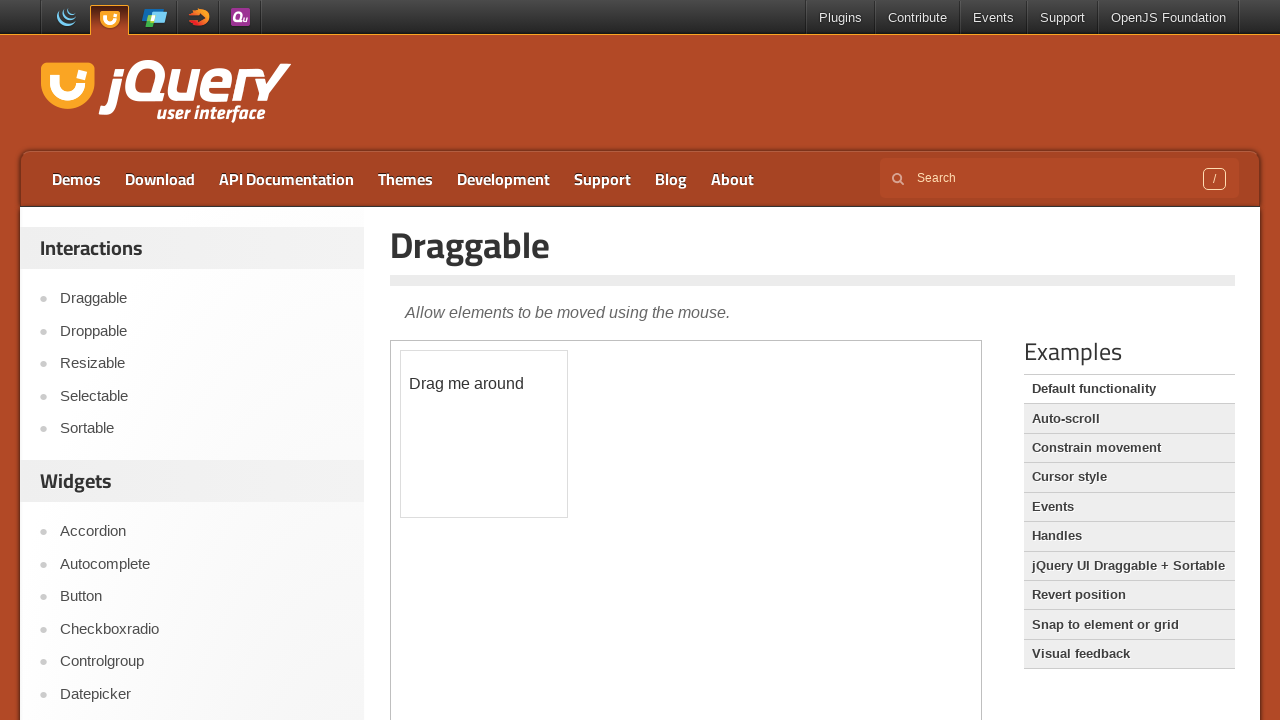

Dragged element 100 pixels horizontally and vertically at (501, 451)
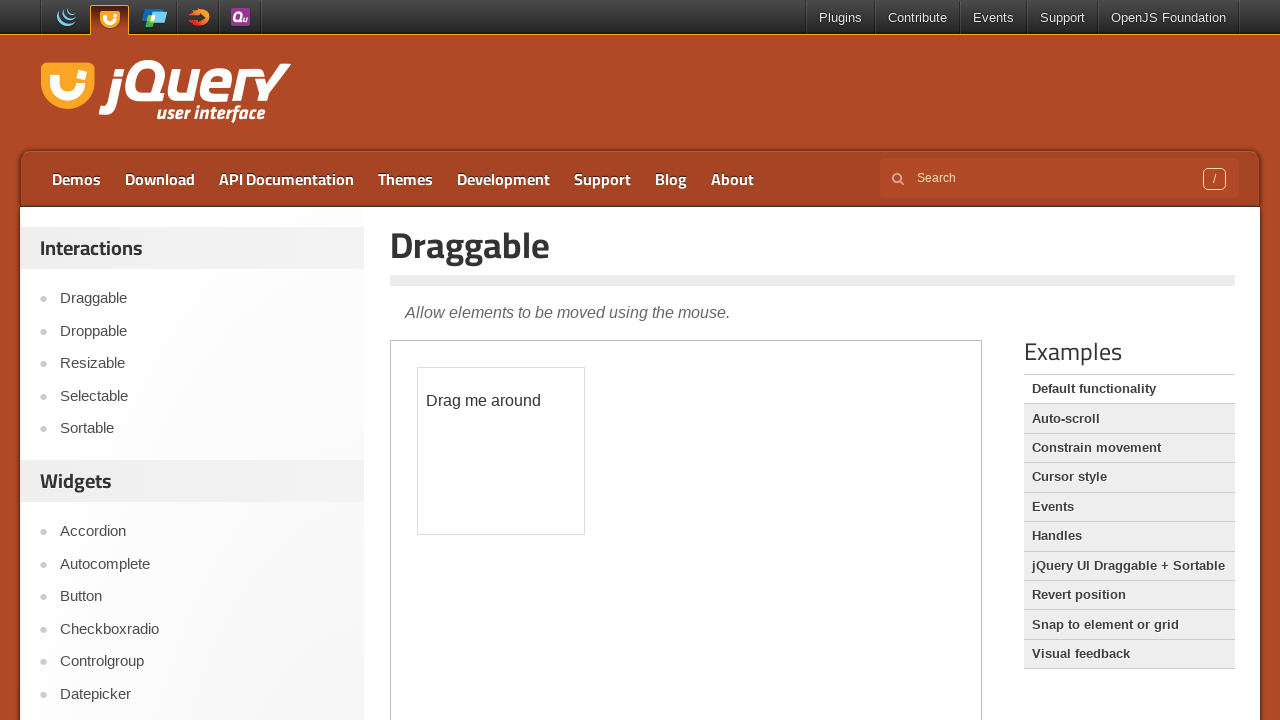

Retrieved final position: x=417.109375, y=366.875
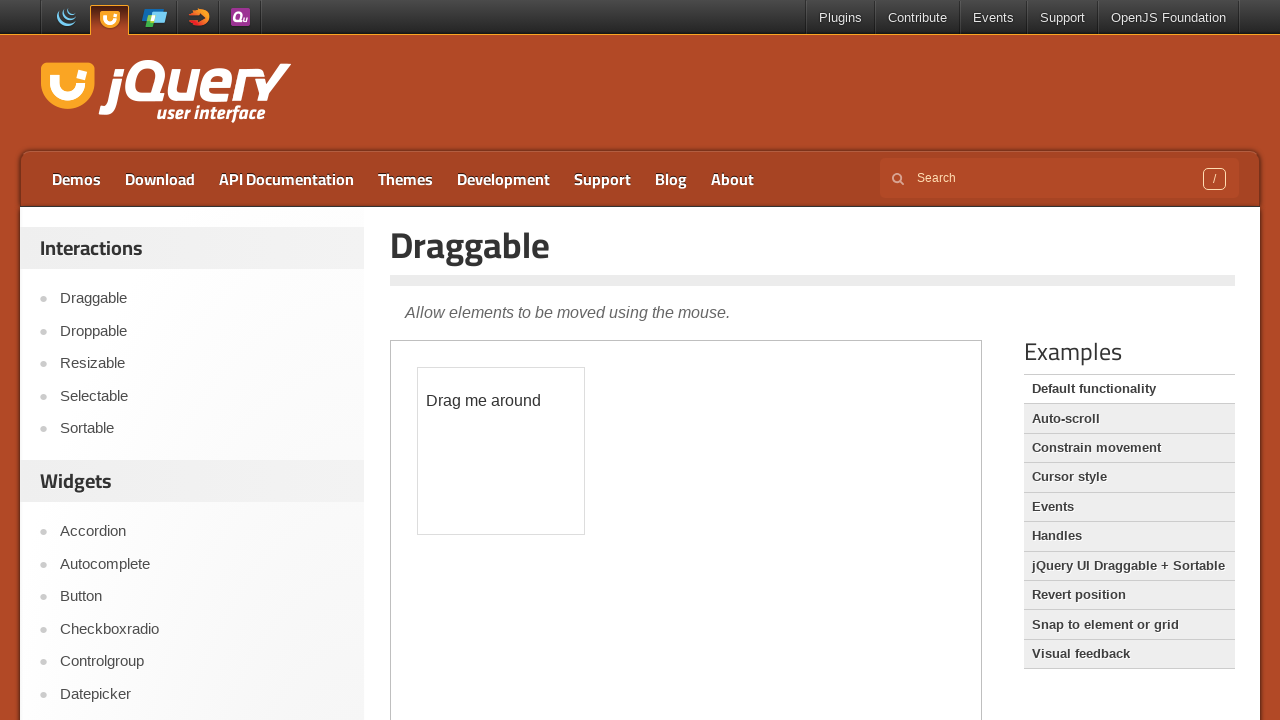

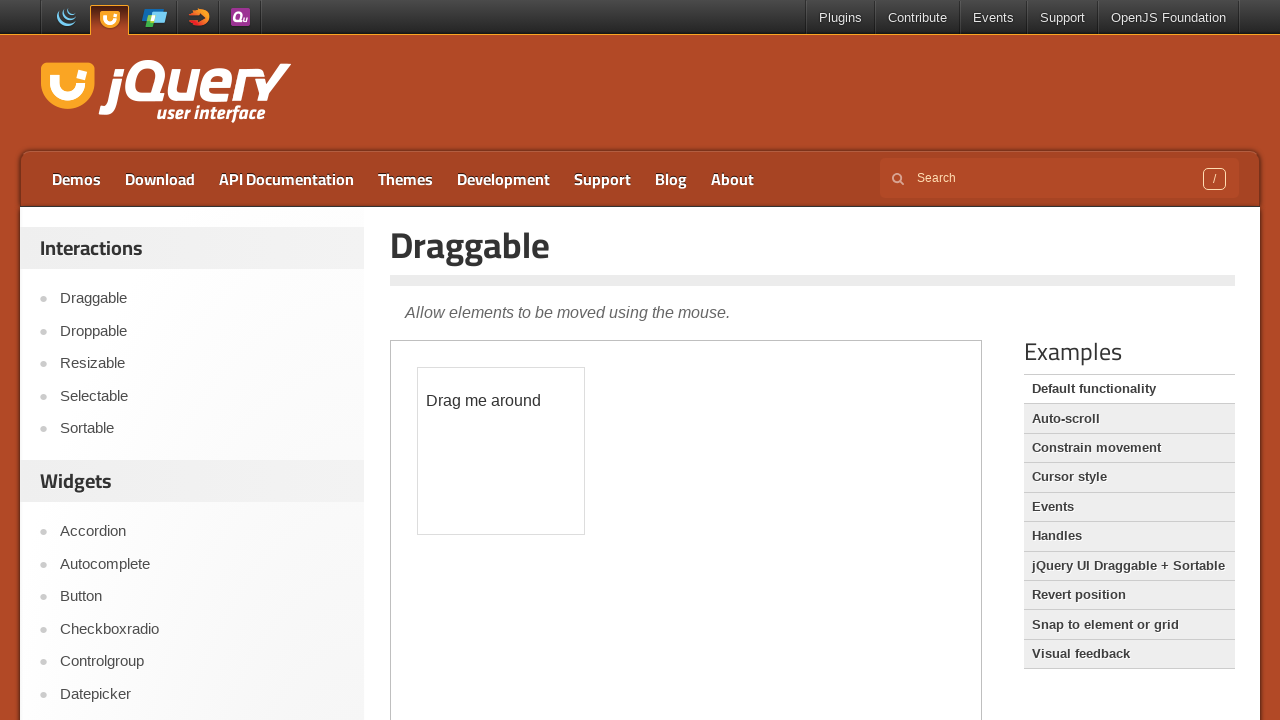